Tests various checkbox interactions including selecting individual checkboxes, selecting all checkboxes, and then clearing all selected checkboxes

Starting URL: https://testautomationpractice.blogspot.com/

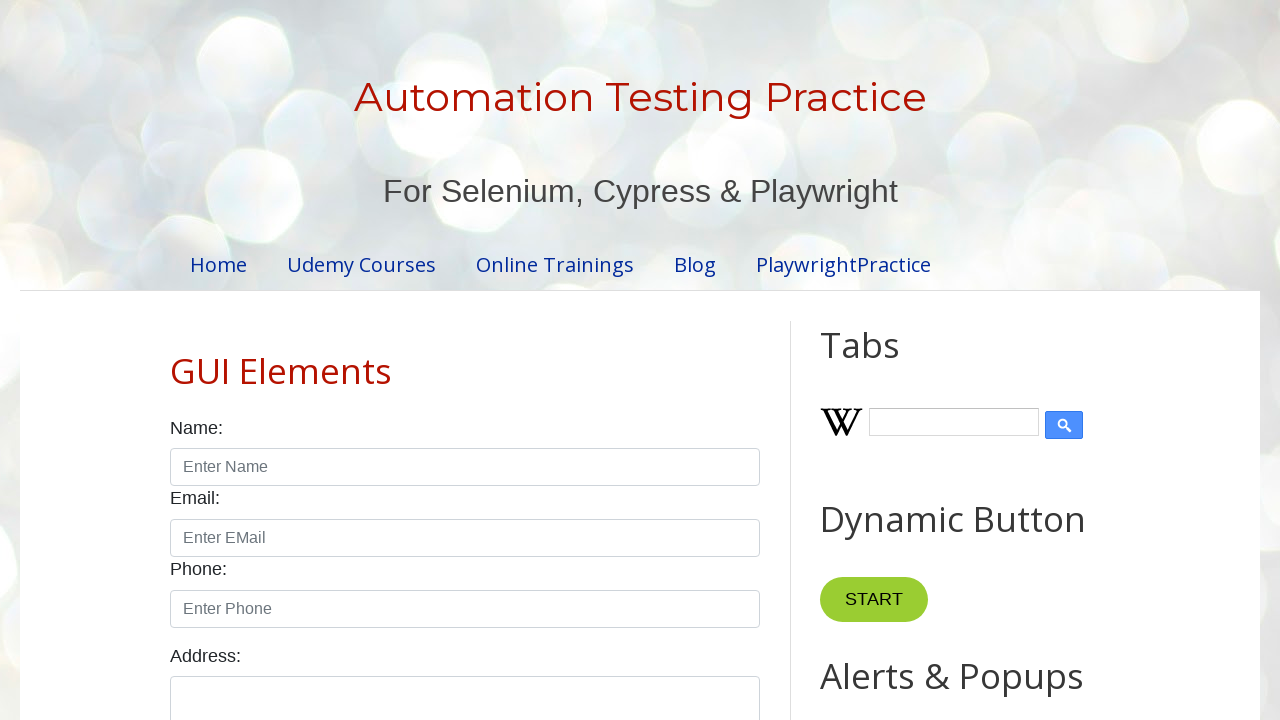

Checked if male radio button is displayed
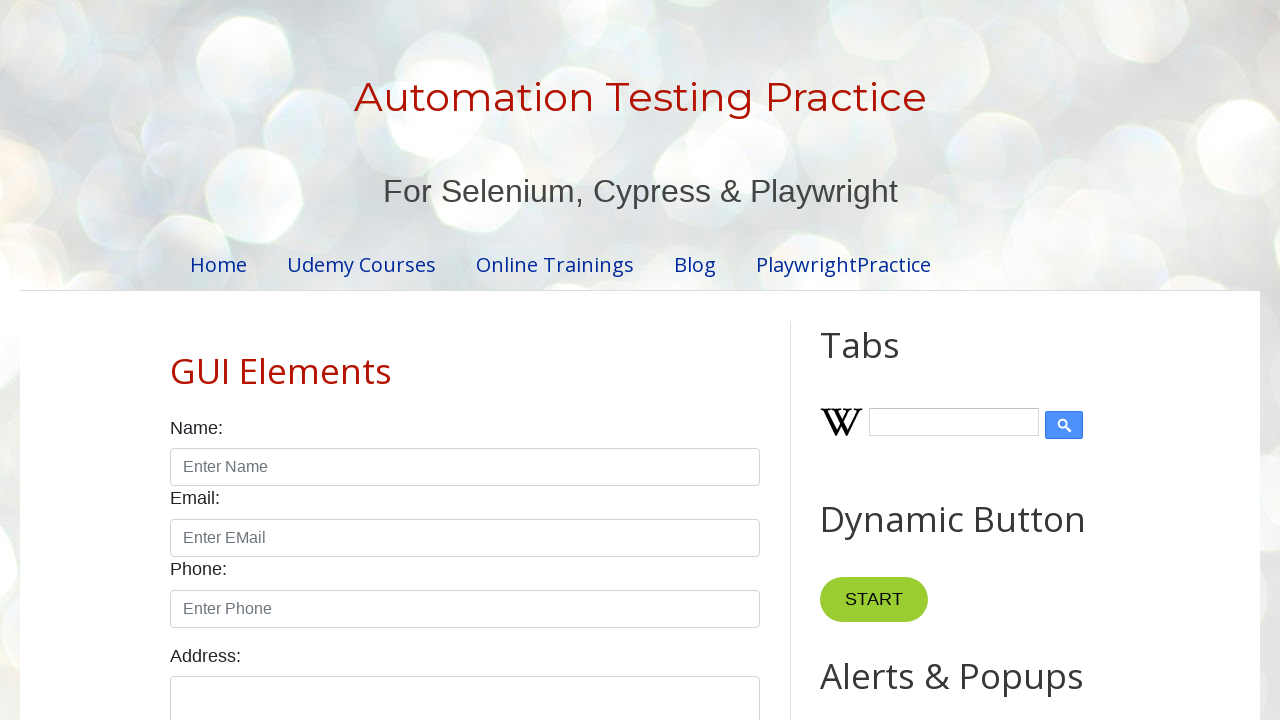

Selected the male radio button at (176, 360) on xpath=//input[@id='male']
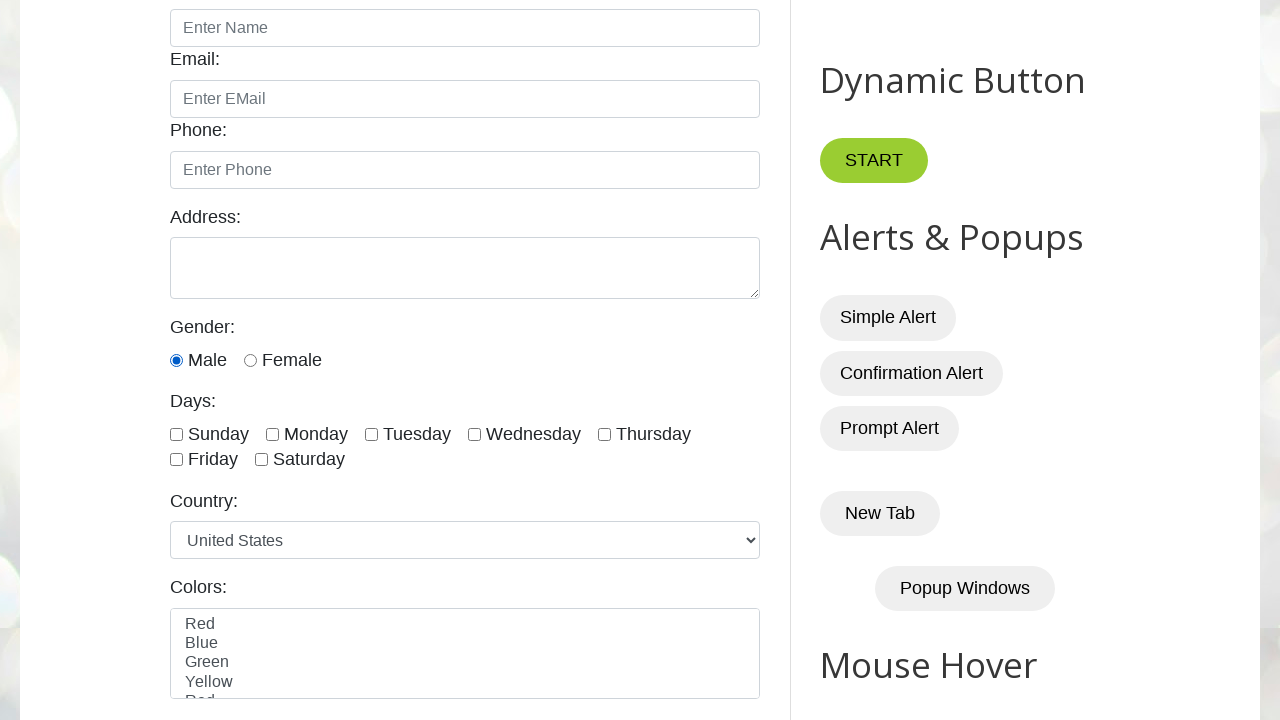

Located all day checkboxes
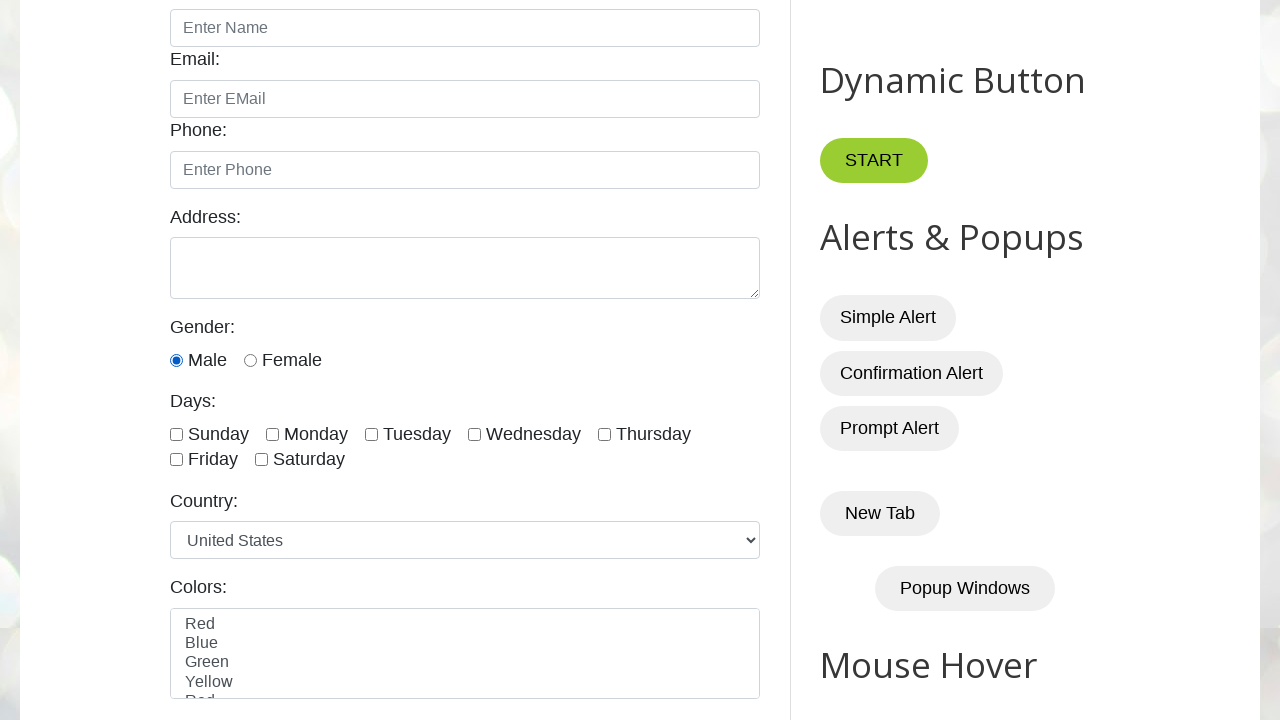

Selected checkbox 1 at (176, 434) on xpath=//input[@type='checkbox' and contains(@id,'day')] >> nth=0
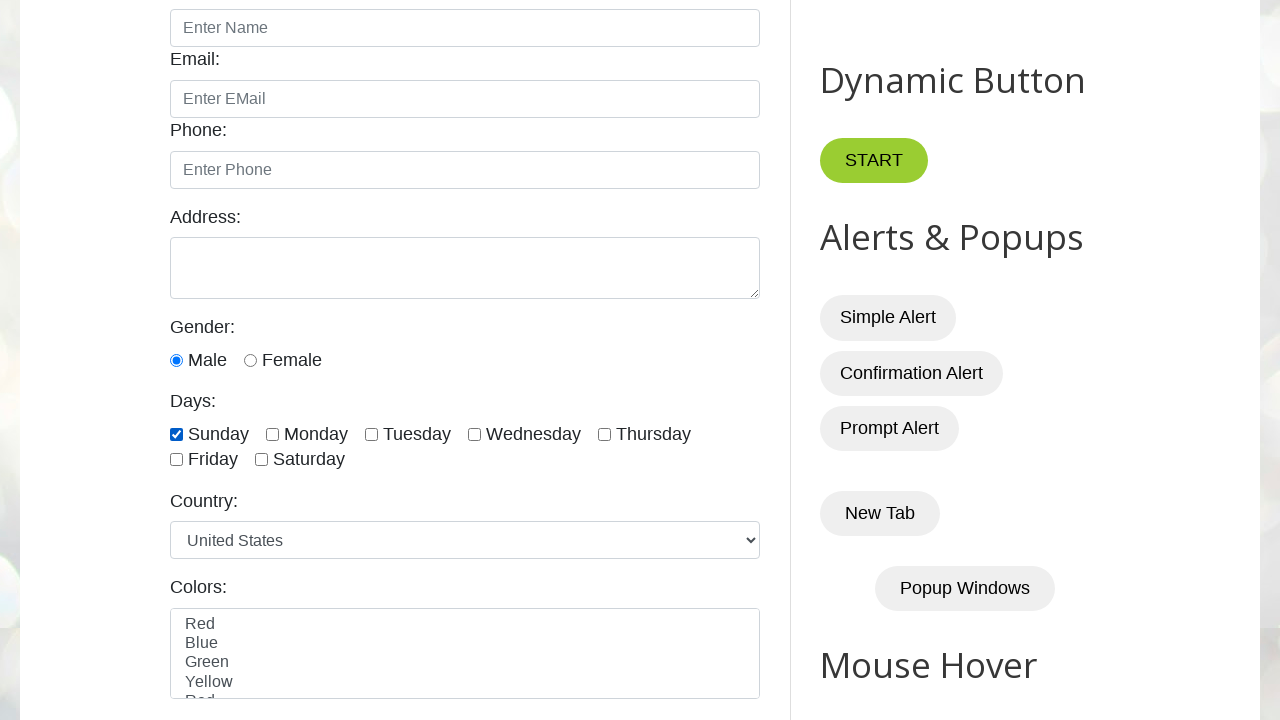

Selected checkbox 2 at (272, 434) on xpath=//input[@type='checkbox' and contains(@id,'day')] >> nth=1
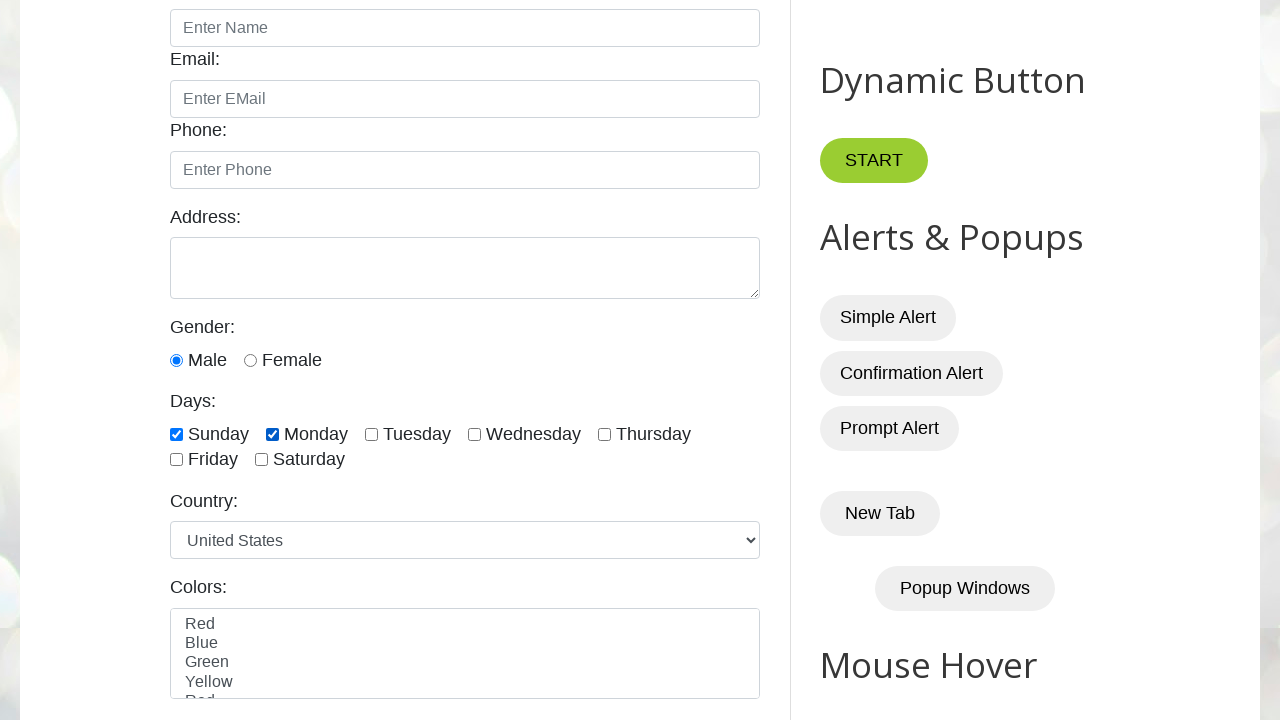

Selected checkbox 3 at (372, 434) on xpath=//input[@type='checkbox' and contains(@id,'day')] >> nth=2
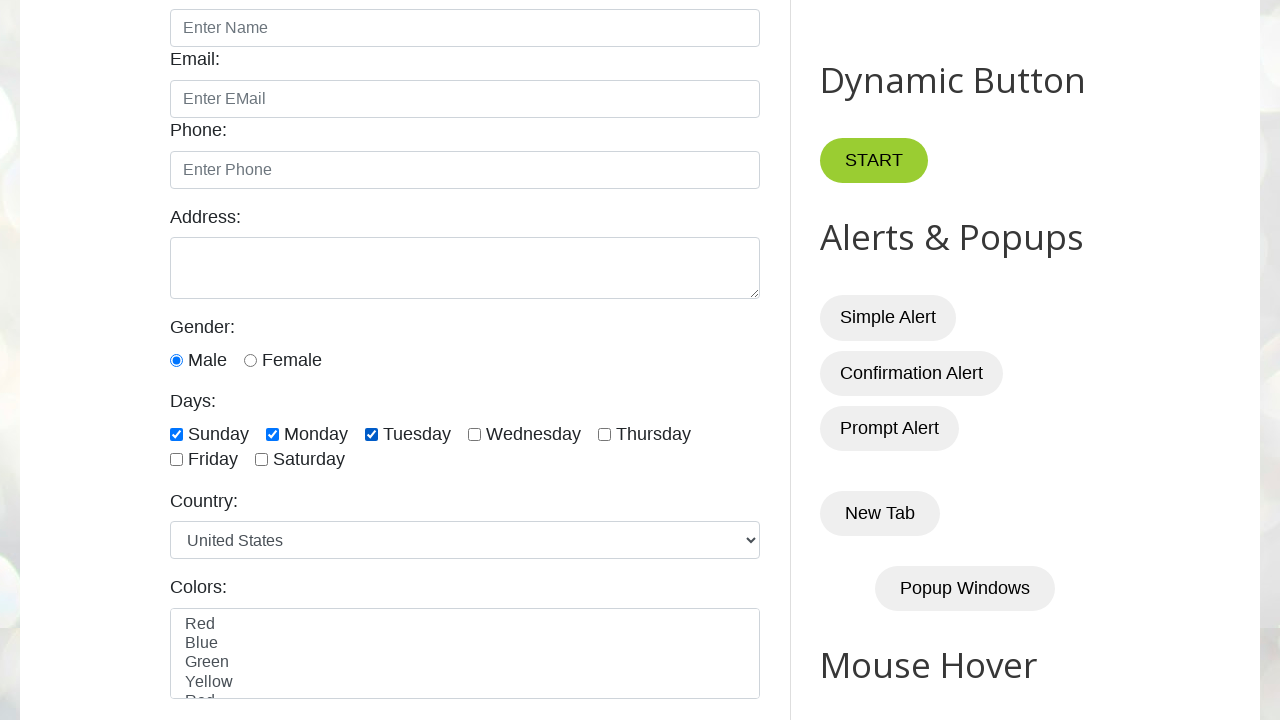

Selected checkbox 4 at (474, 434) on xpath=//input[@type='checkbox' and contains(@id,'day')] >> nth=3
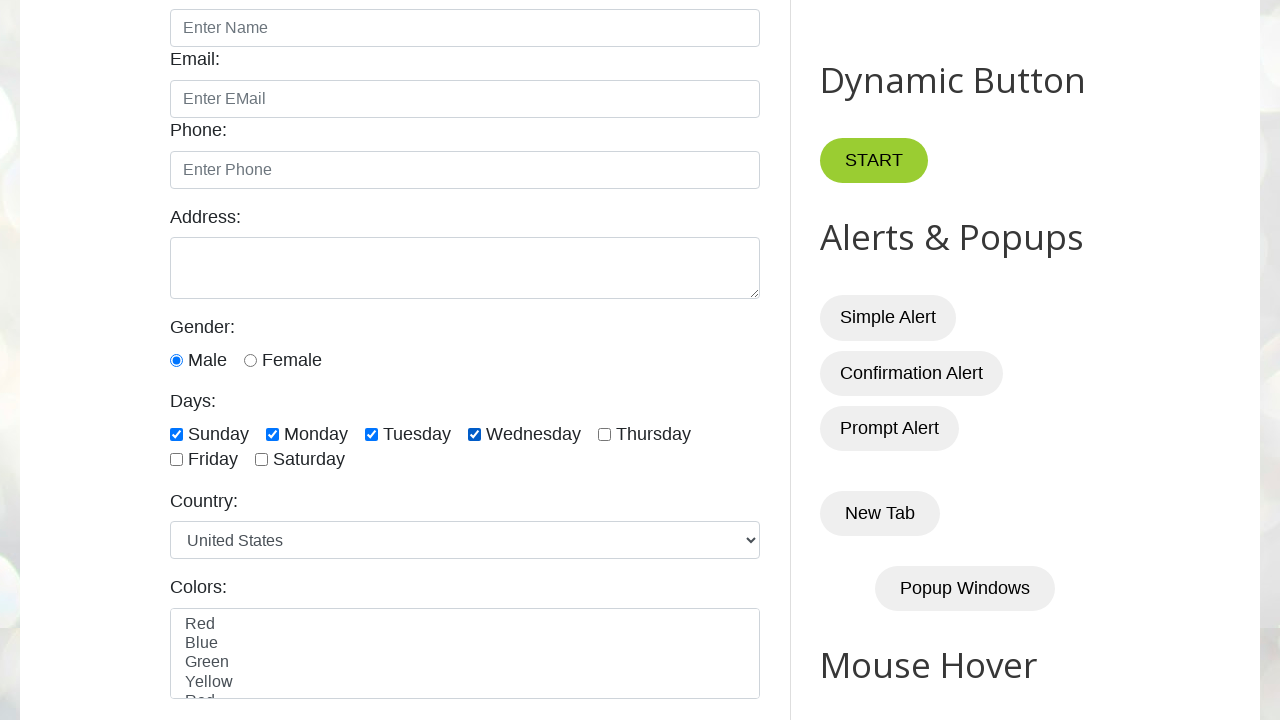

Selected checkbox 5 at (604, 434) on xpath=//input[@type='checkbox' and contains(@id,'day')] >> nth=4
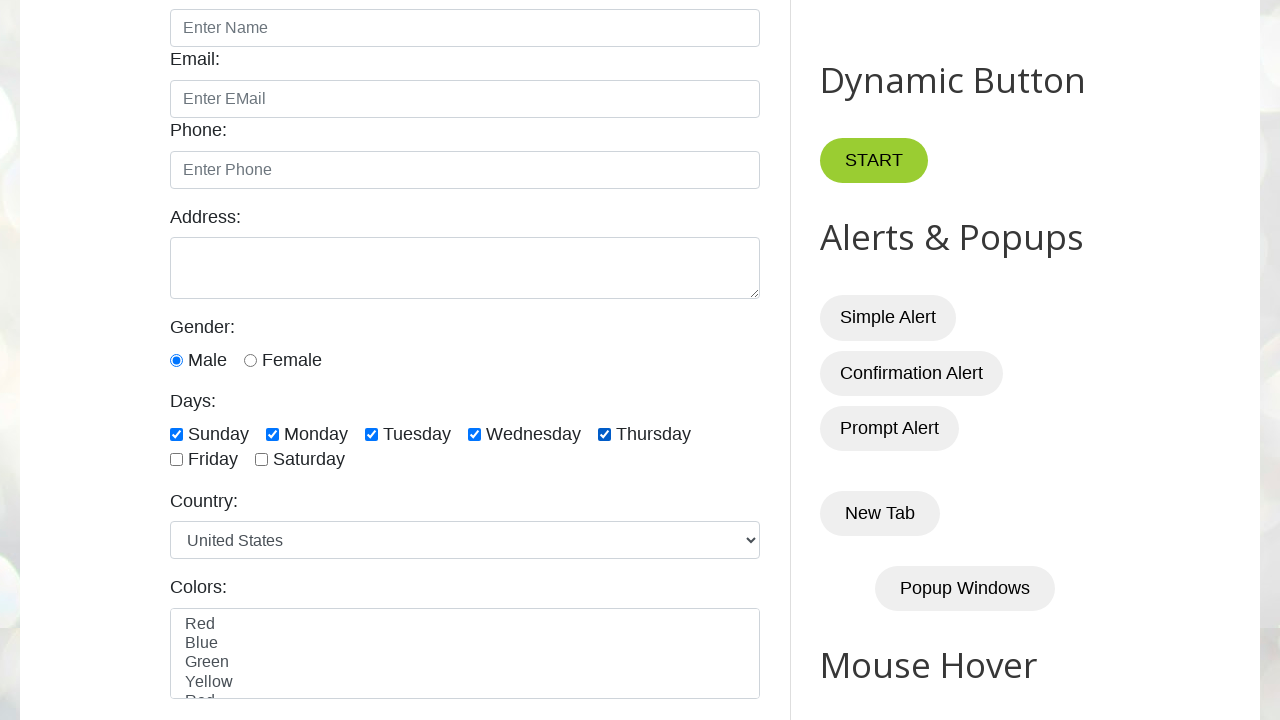

Selected checkbox 6 at (176, 460) on xpath=//input[@type='checkbox' and contains(@id,'day')] >> nth=5
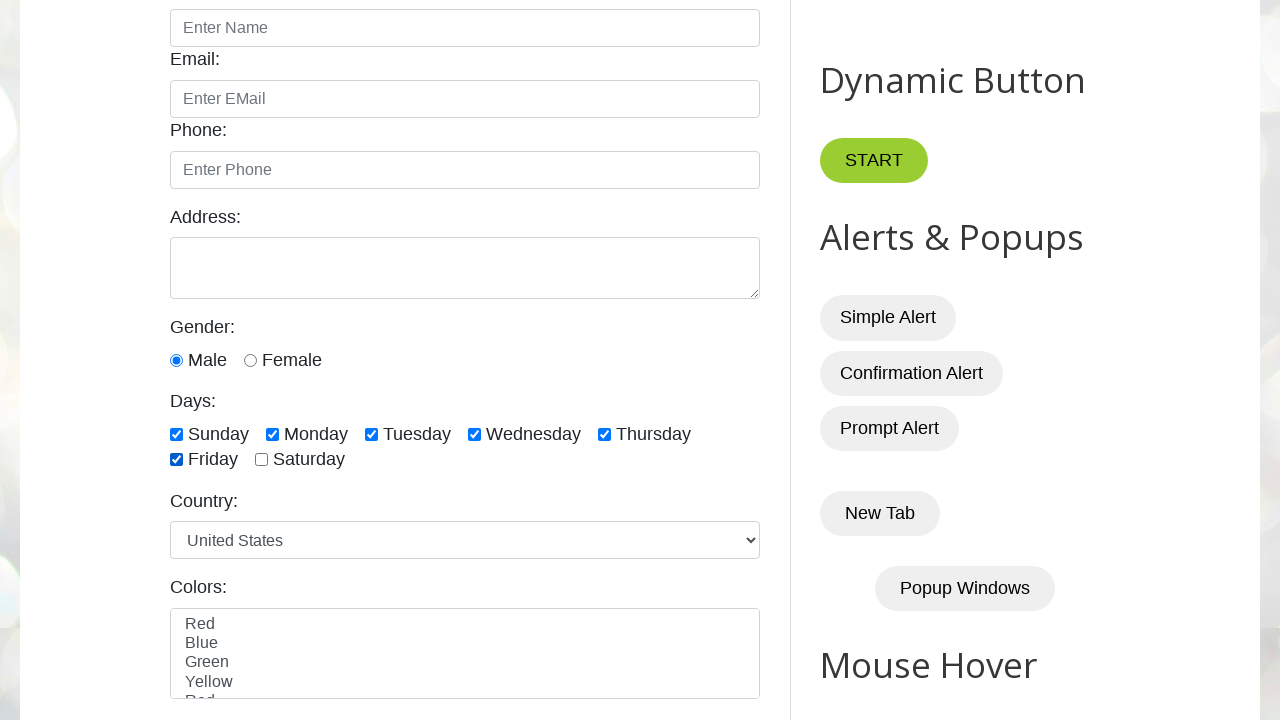

Selected checkbox 7 at (262, 460) on xpath=//input[@type='checkbox' and contains(@id,'day')] >> nth=6
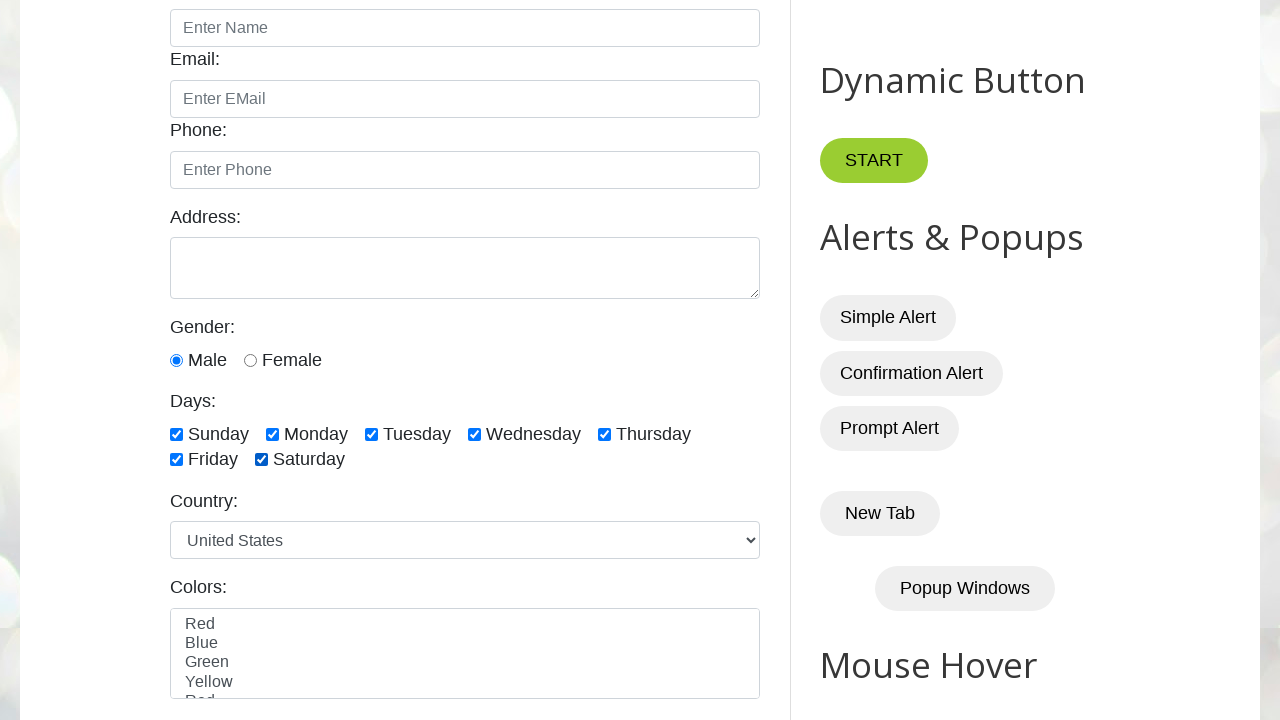

Waited 5 seconds before clearing checkboxes
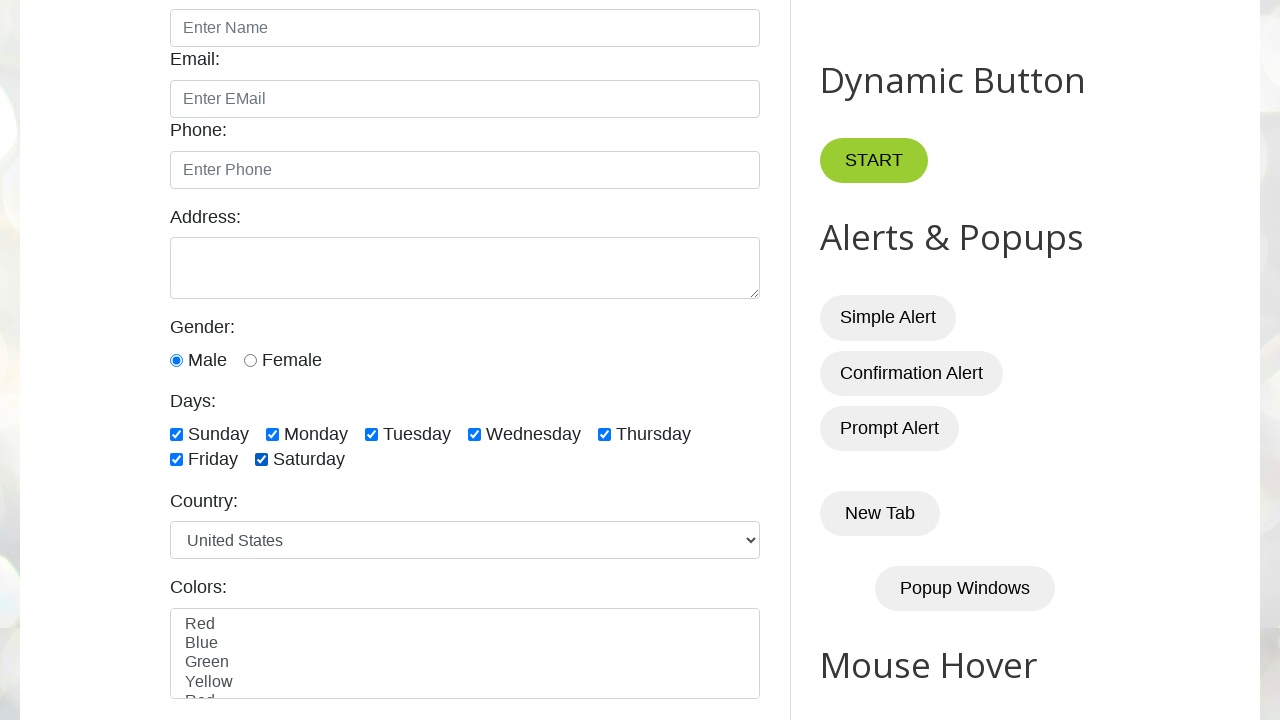

Cleared checkbox 1 at (176, 434) on xpath=//input[@type='checkbox' and contains(@id,'day')] >> nth=0
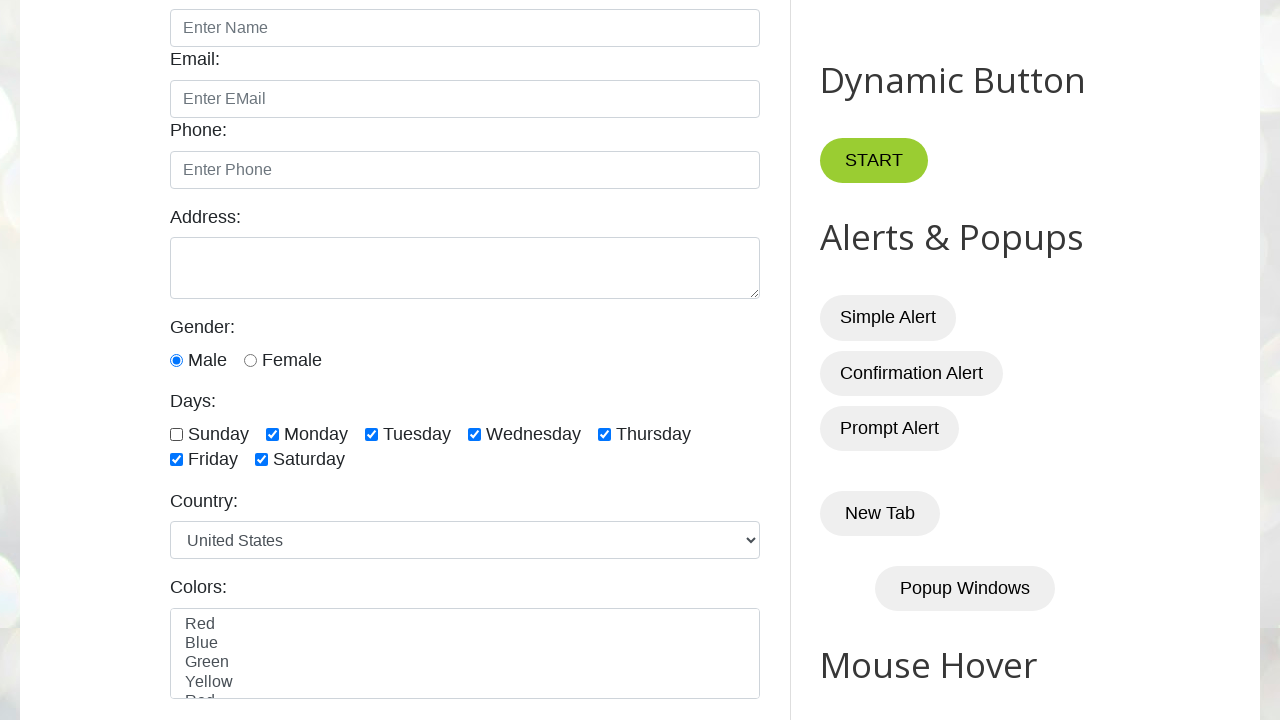

Cleared checkbox 2 at (272, 434) on xpath=//input[@type='checkbox' and contains(@id,'day')] >> nth=1
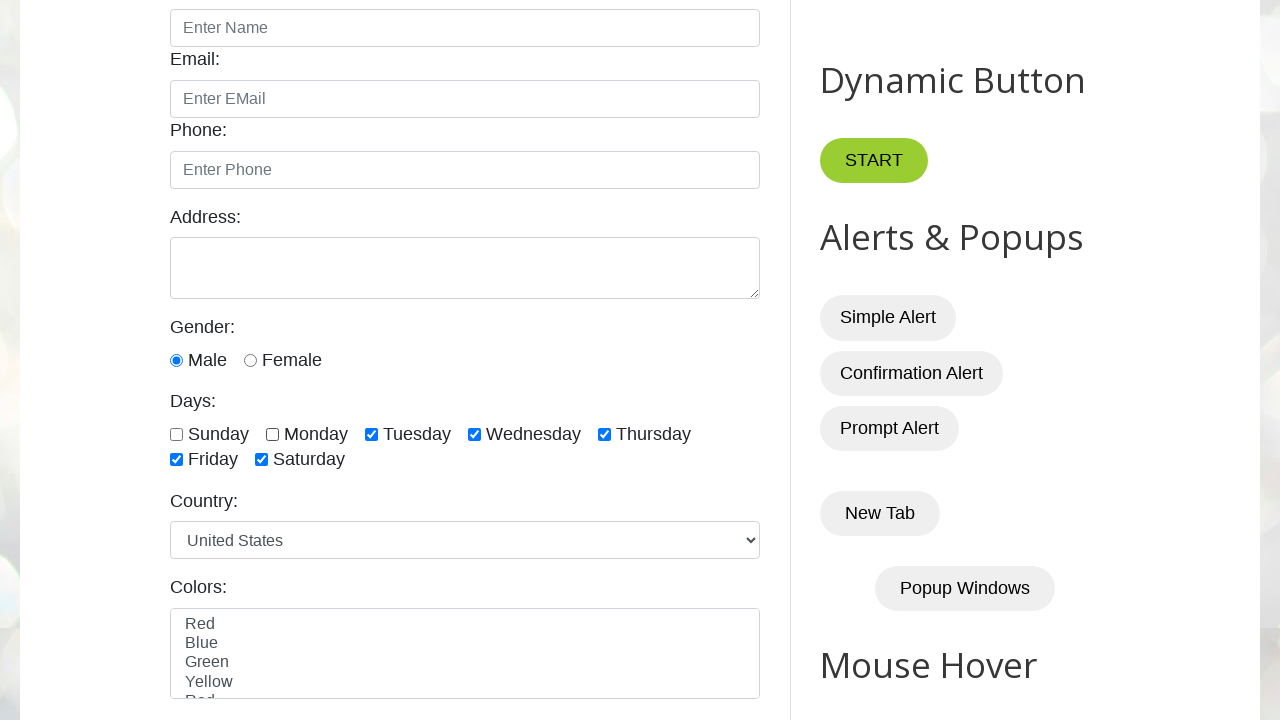

Cleared checkbox 3 at (372, 434) on xpath=//input[@type='checkbox' and contains(@id,'day')] >> nth=2
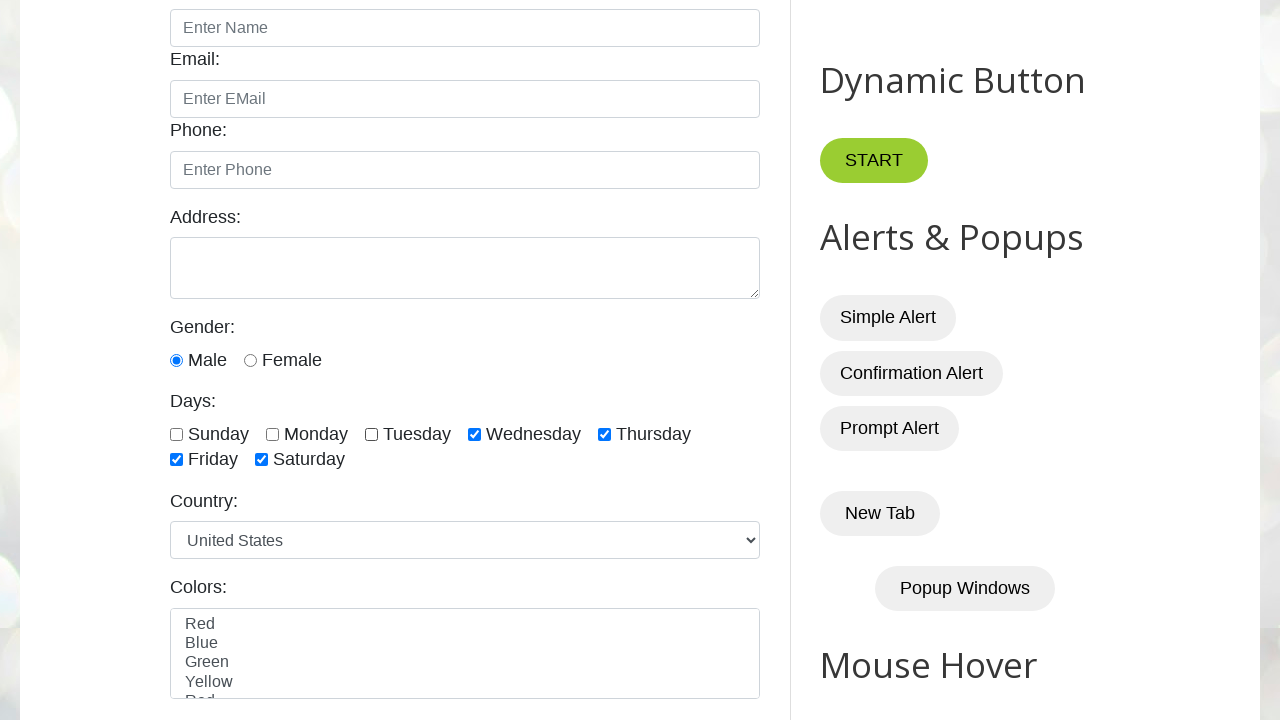

Cleared checkbox 4 at (474, 434) on xpath=//input[@type='checkbox' and contains(@id,'day')] >> nth=3
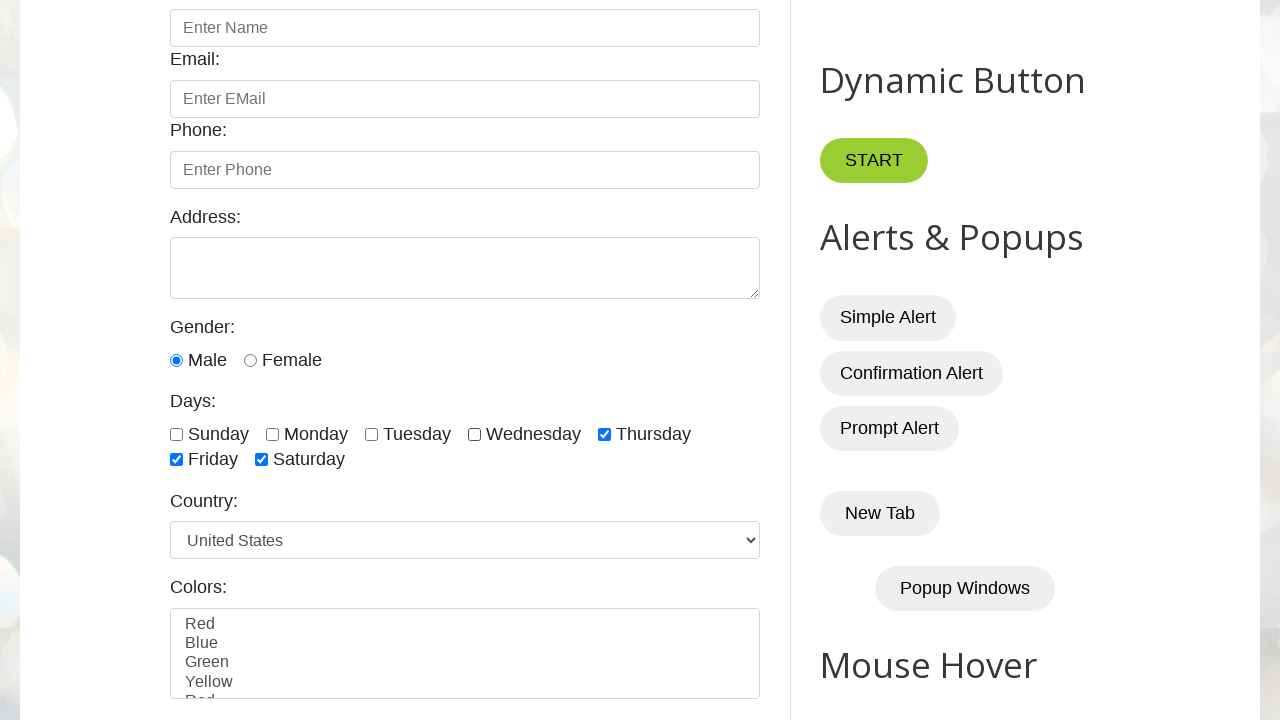

Cleared checkbox 5 at (604, 434) on xpath=//input[@type='checkbox' and contains(@id,'day')] >> nth=4
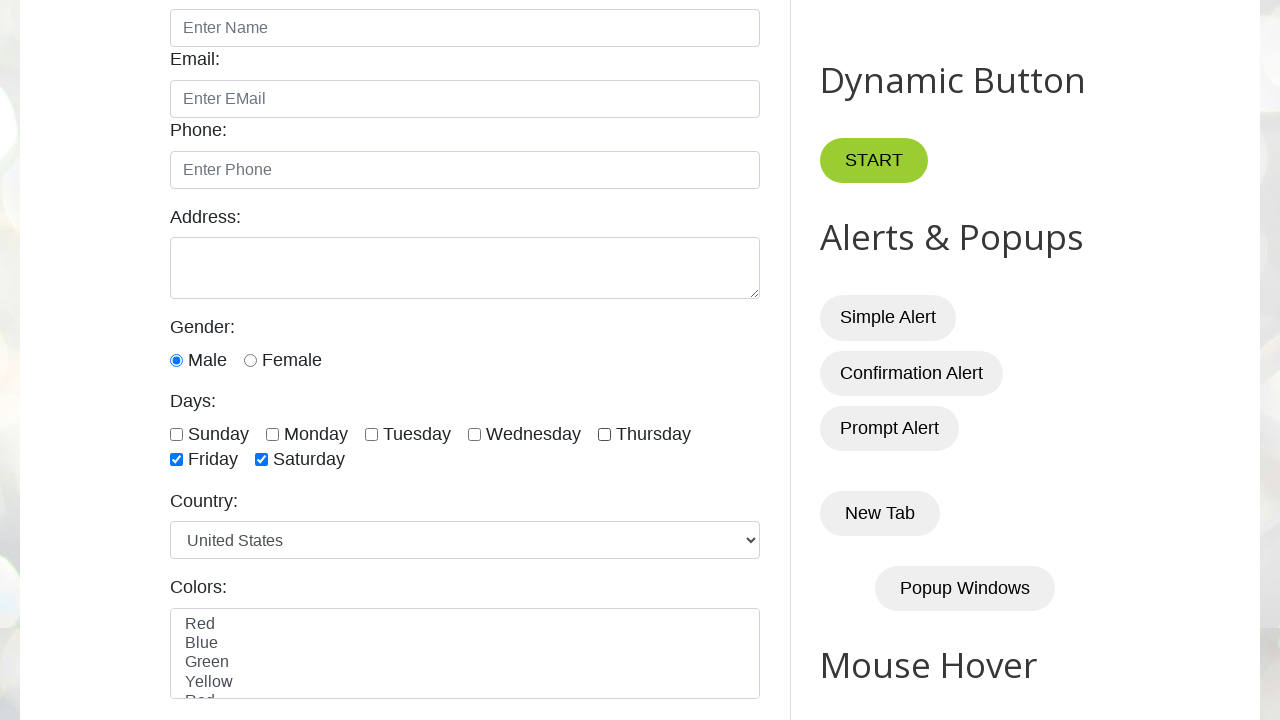

Cleared checkbox 6 at (176, 460) on xpath=//input[@type='checkbox' and contains(@id,'day')] >> nth=5
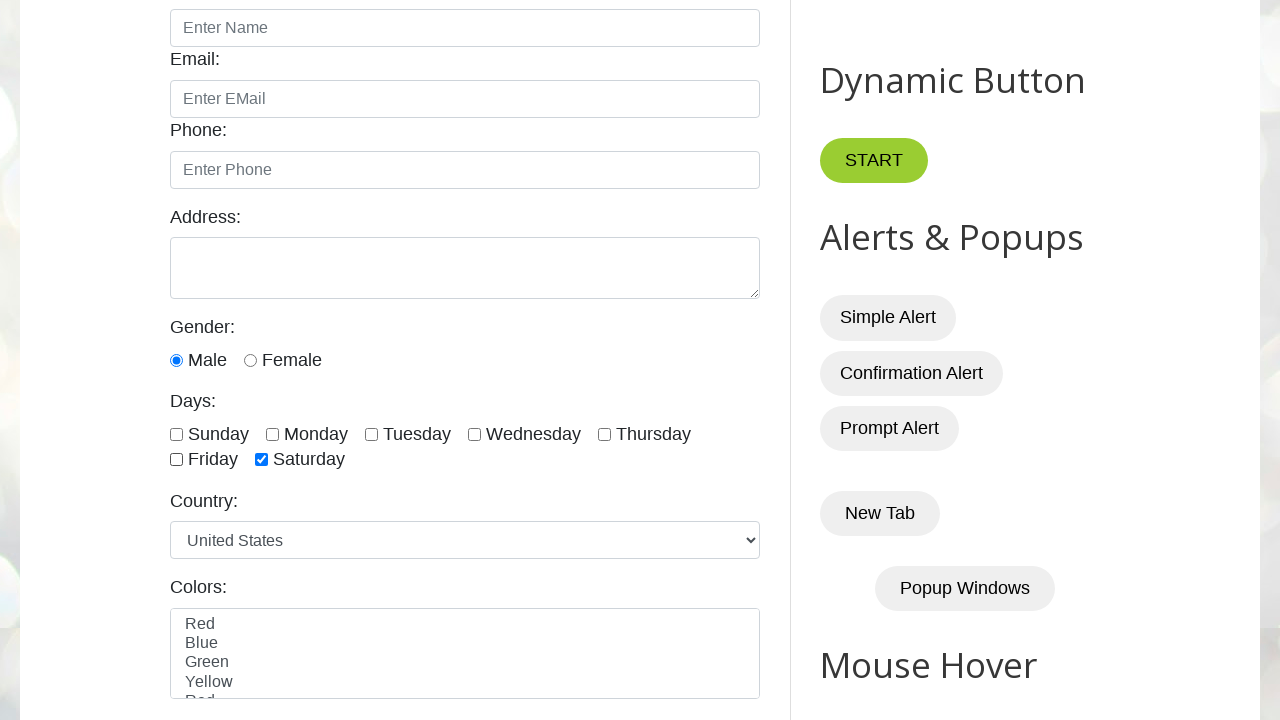

Cleared checkbox 7 at (262, 460) on xpath=//input[@type='checkbox' and contains(@id,'day')] >> nth=6
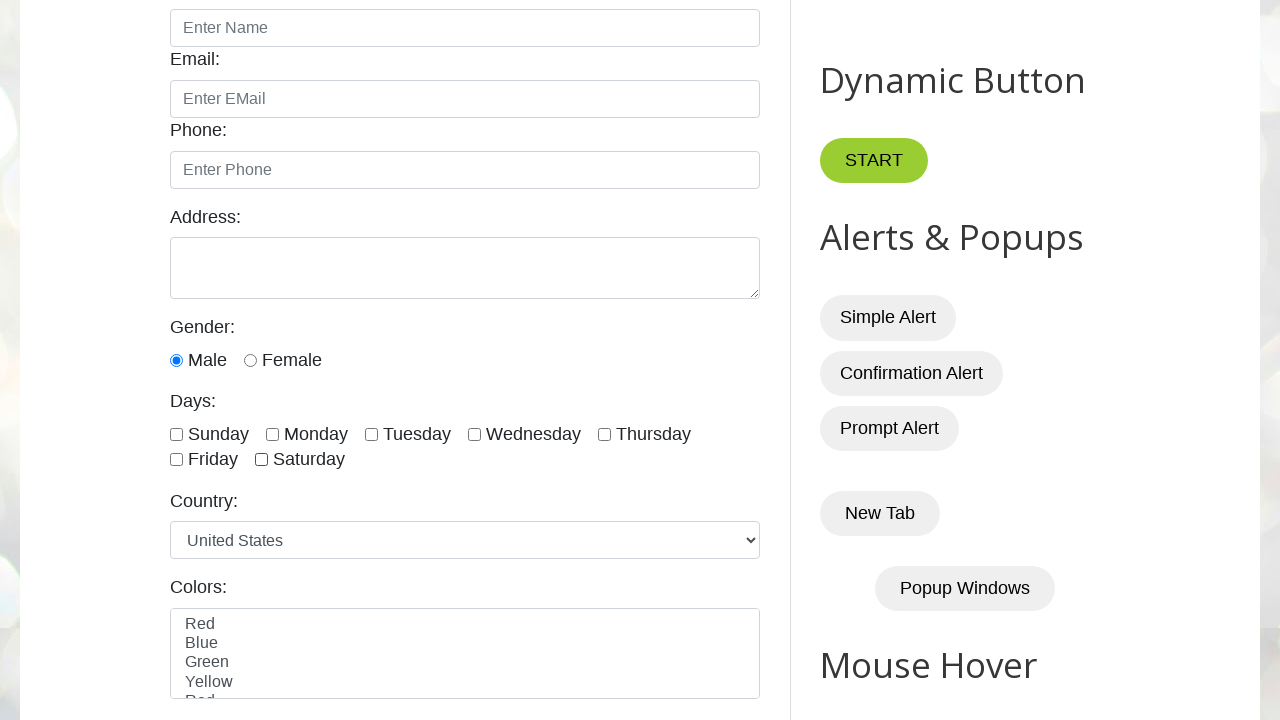

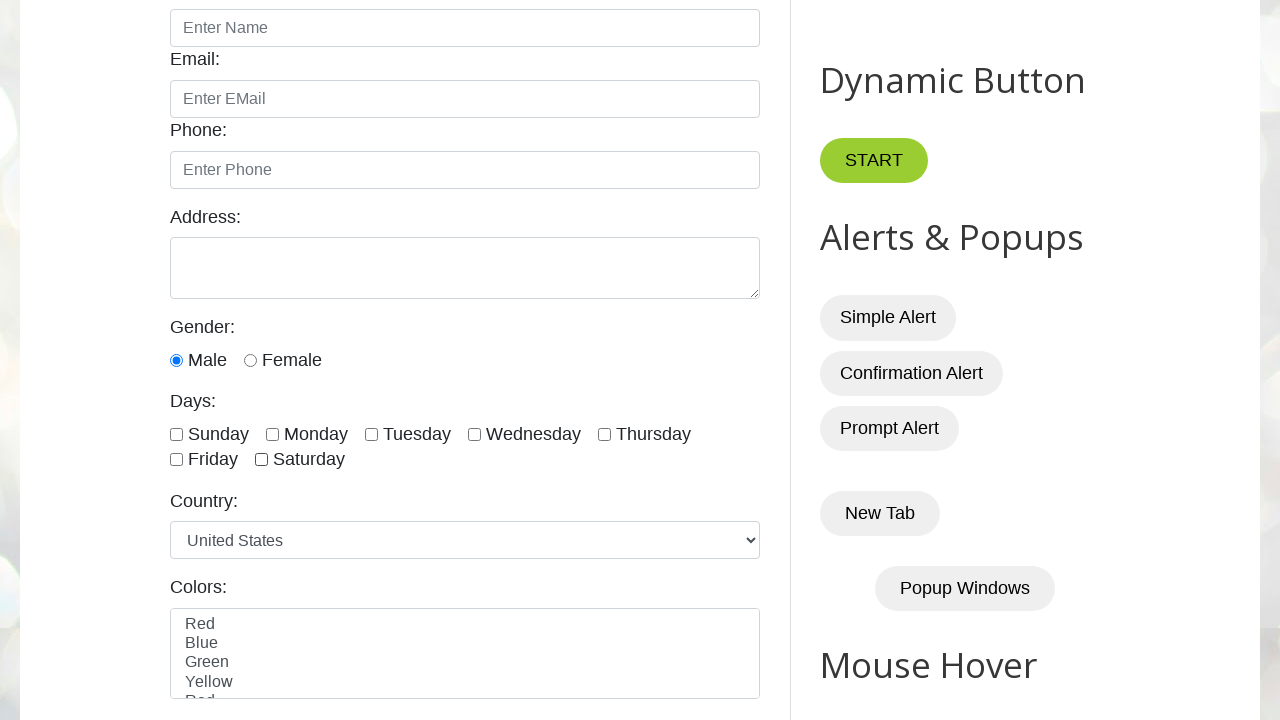